Tests form filling and copy-paste functionality using combined keyboard shortcuts to copy current address to permanent address

Starting URL: https://demoqa.com/text-box

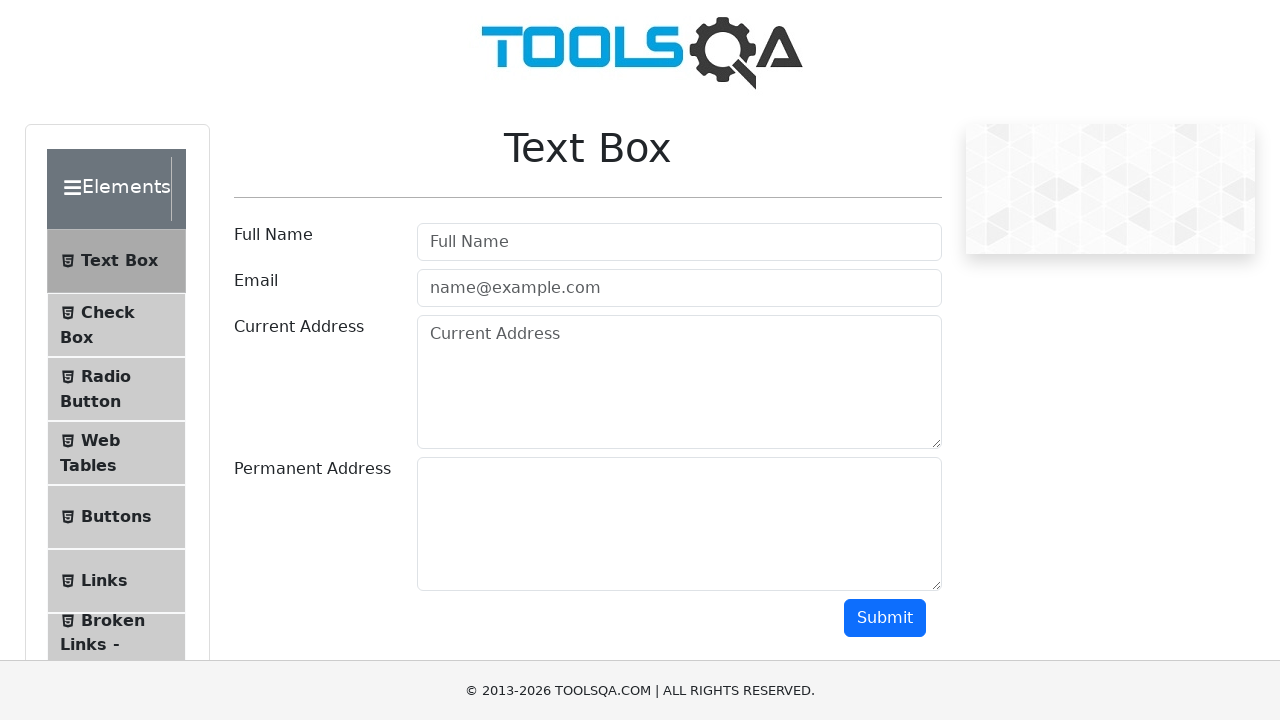

Filled username field with 'Kia Sari' on #userName
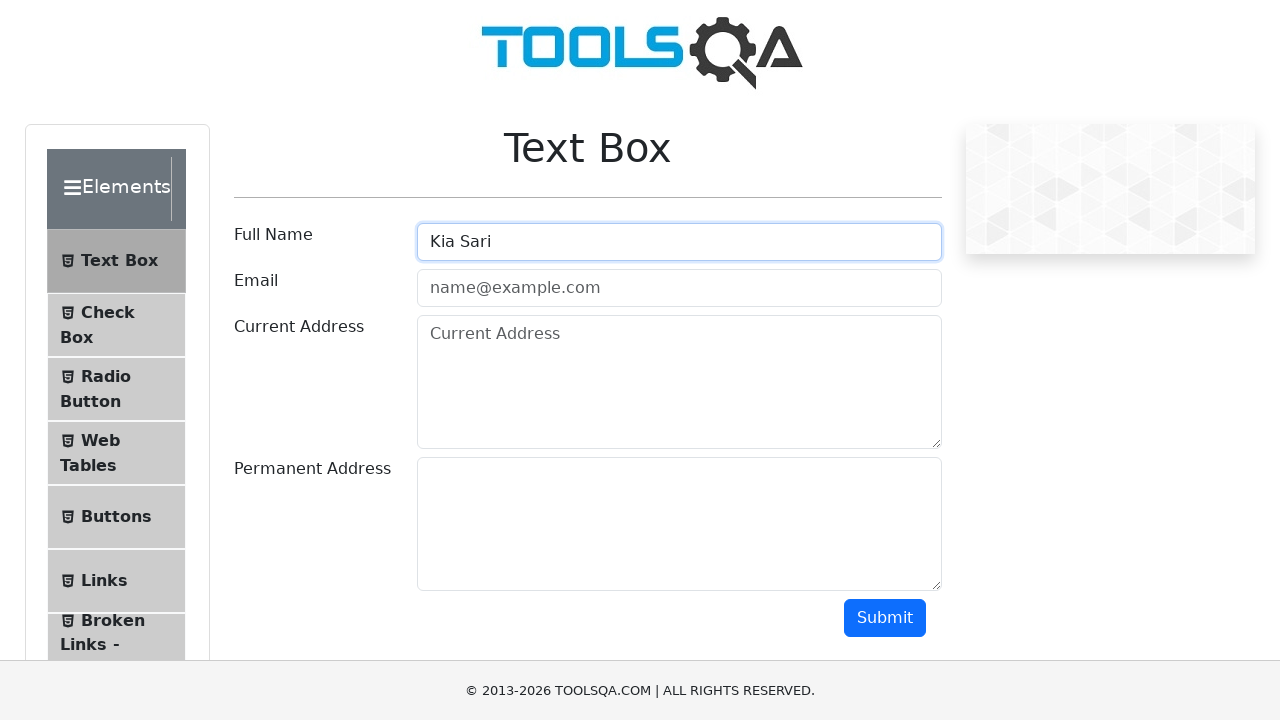

Filled email field with 'kia@kia.com' on #userEmail
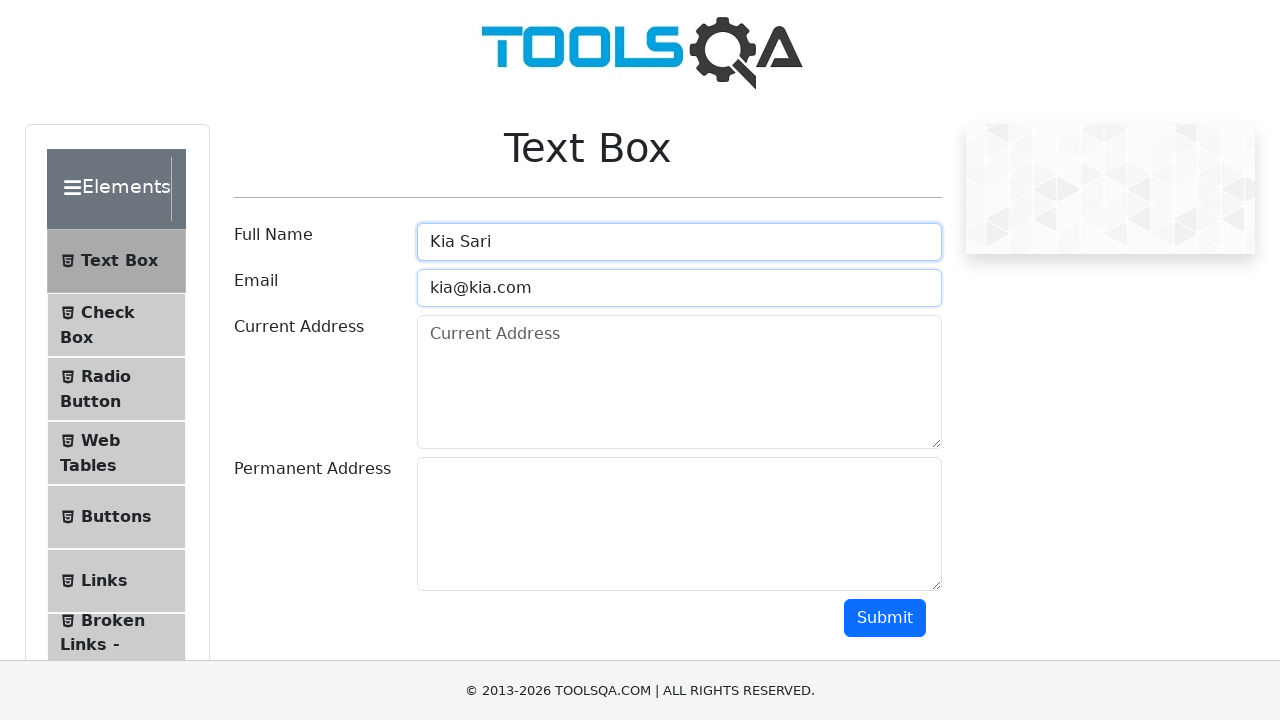

Filled current address field with 'McLean, Va 22102' on #currentAddress
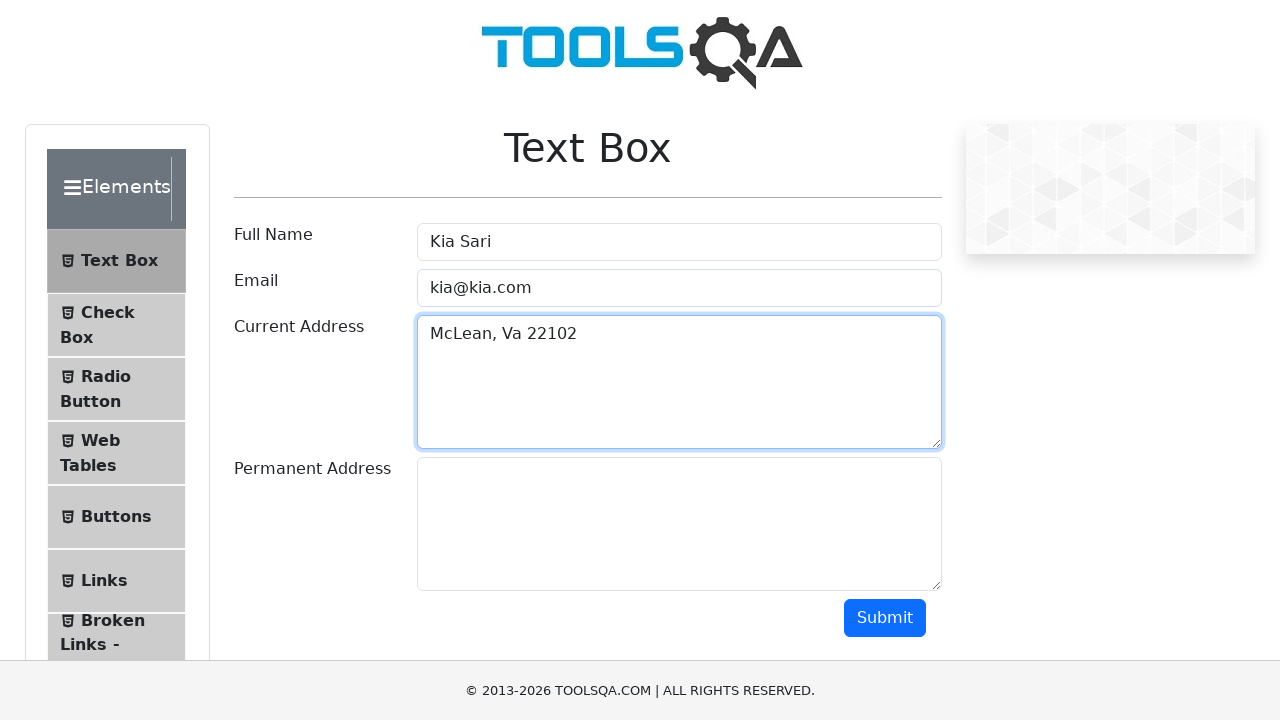

Clicked on current address field to focus it at (679, 382) on #currentAddress
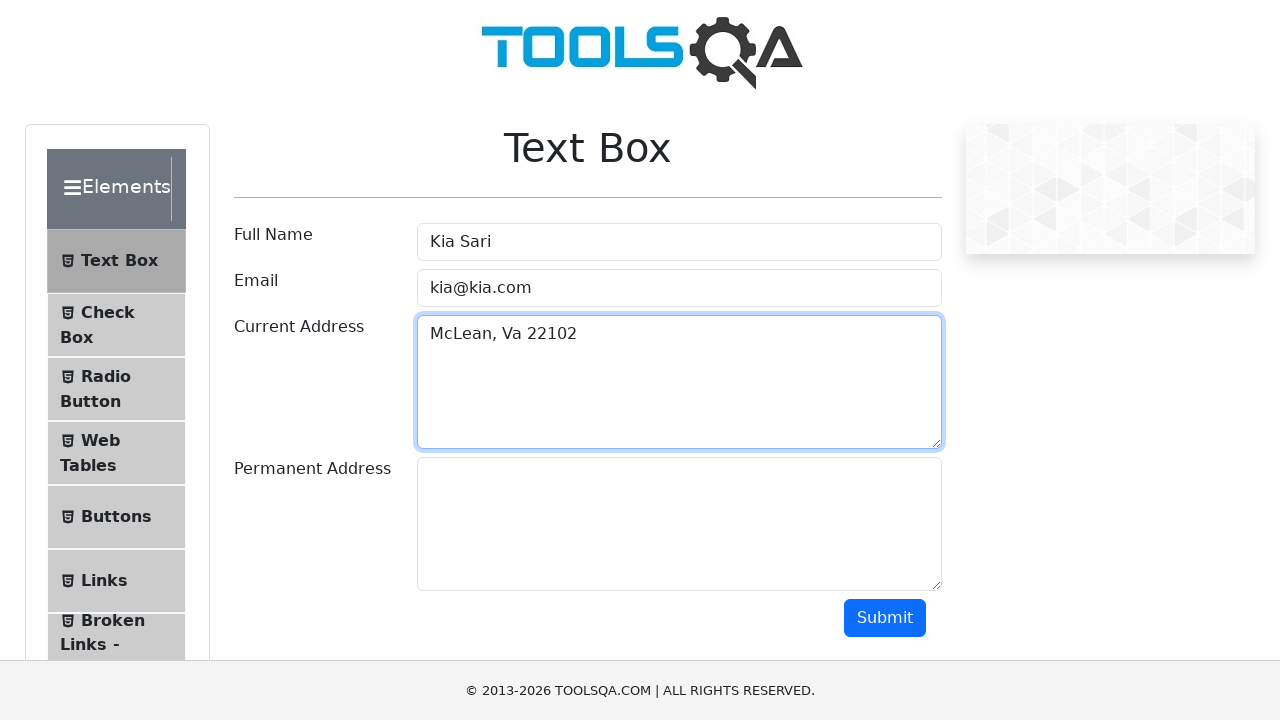

Selected all text in current address field using Ctrl+A
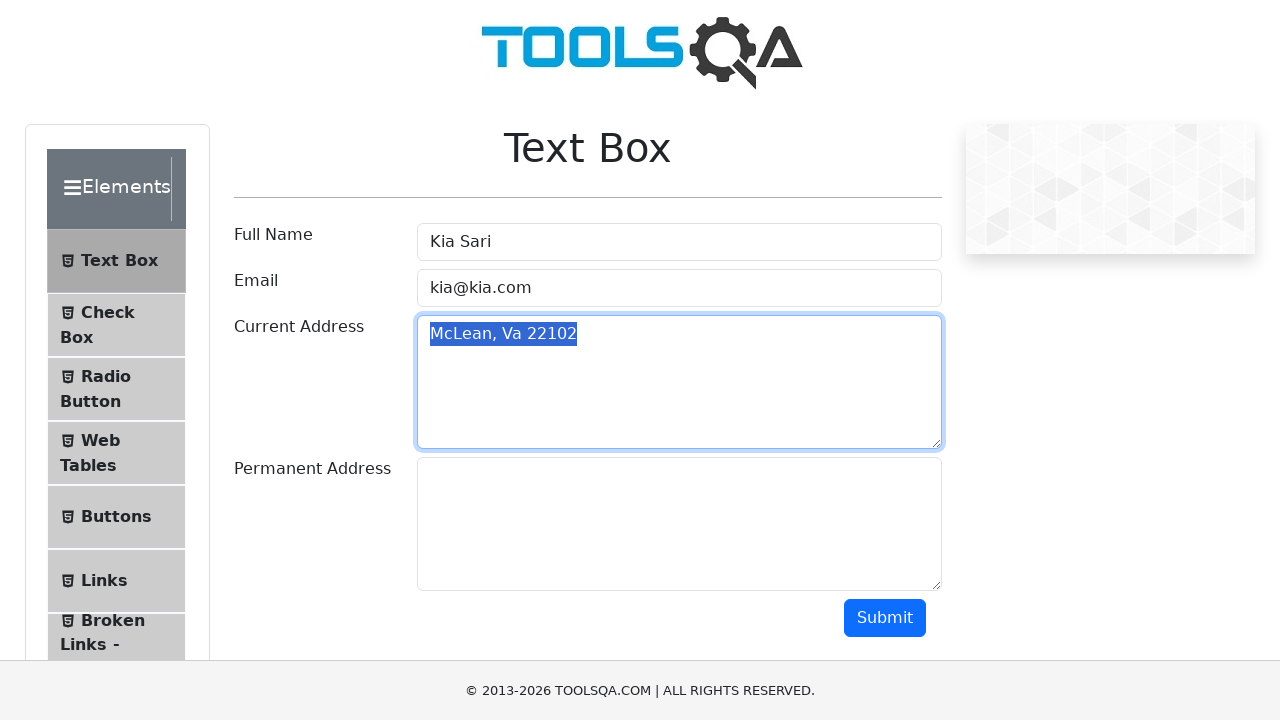

Copied current address text to clipboard using Ctrl+C
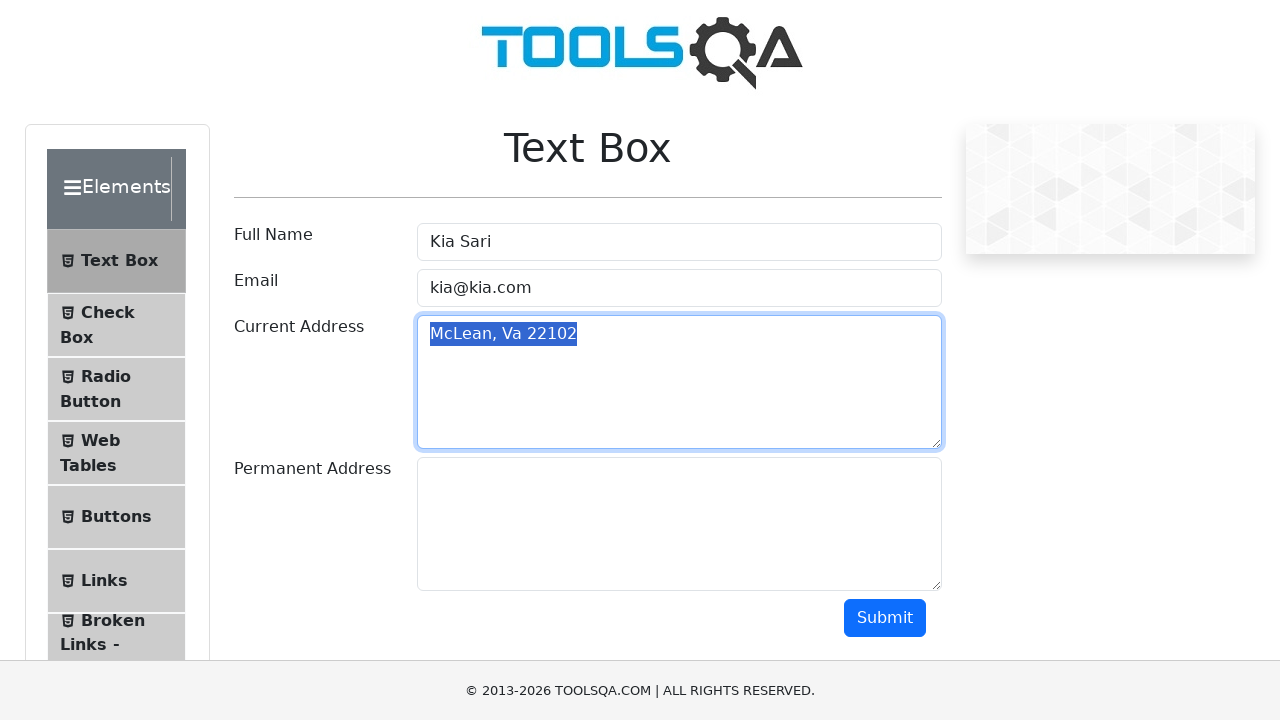

Clicked on permanent address field to focus it at (679, 524) on #permanentAddress
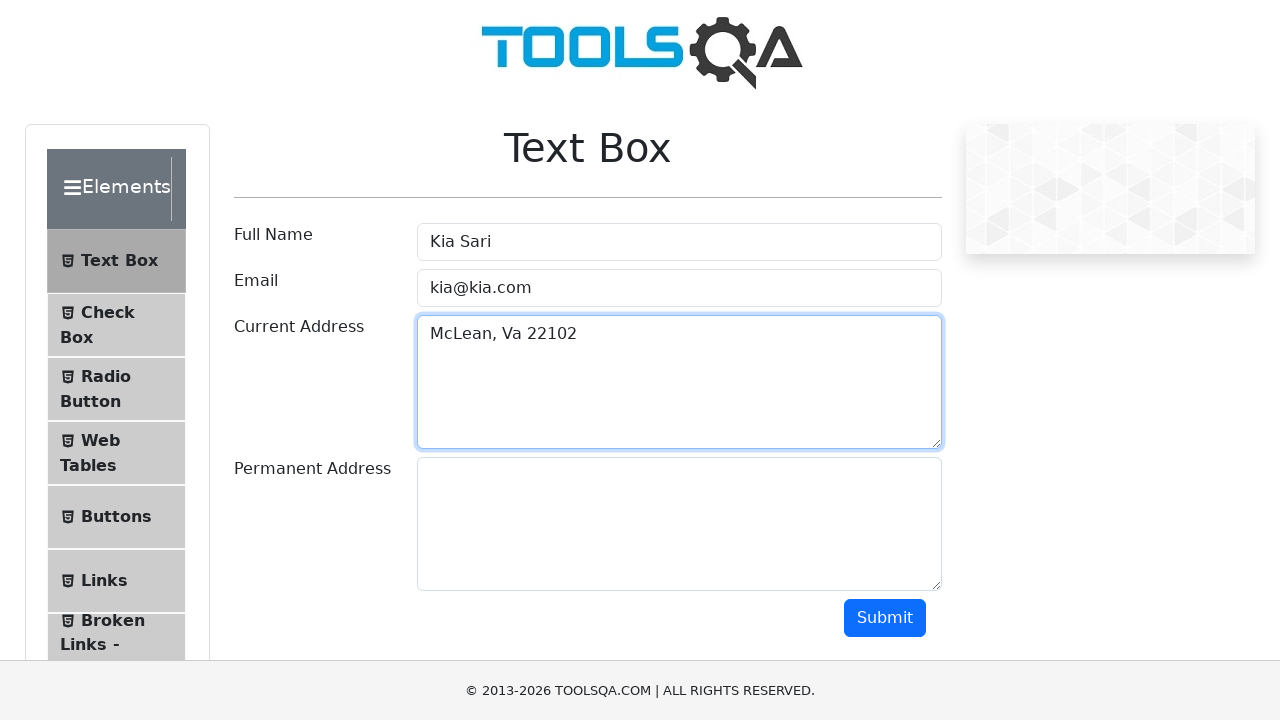

Pasted address text into permanent address field using Ctrl+V
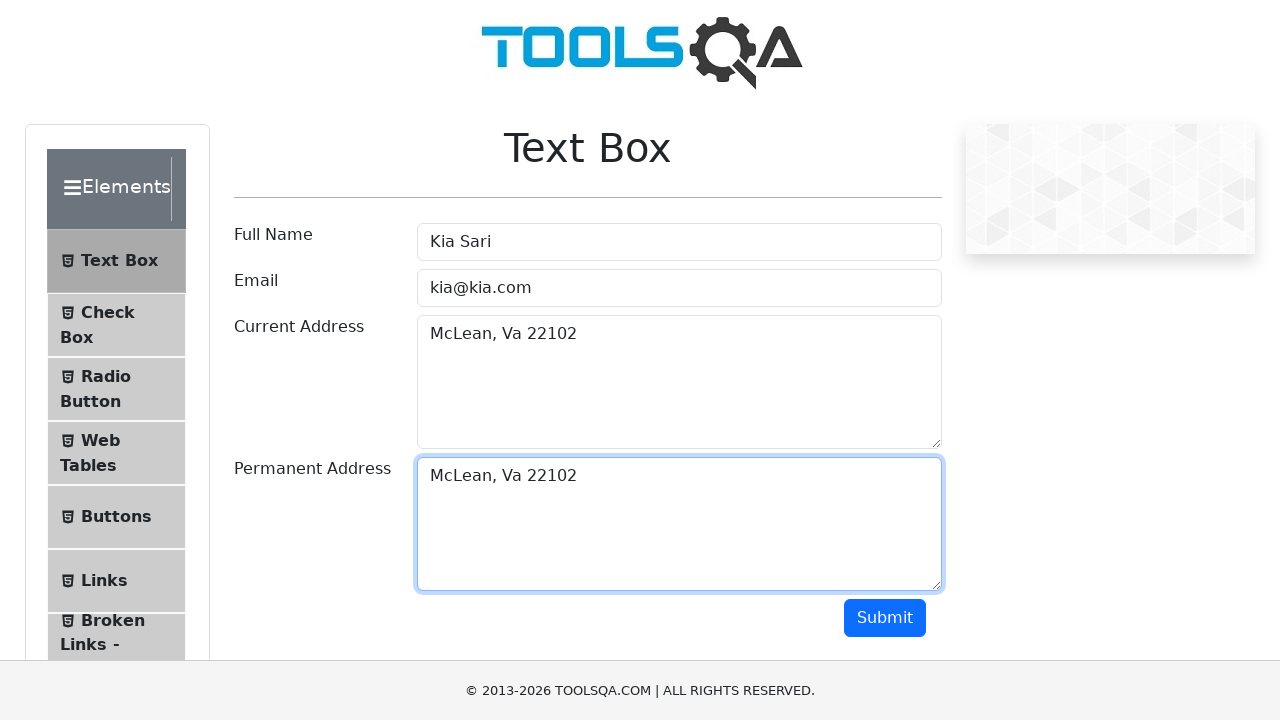

Retrieved current address field value
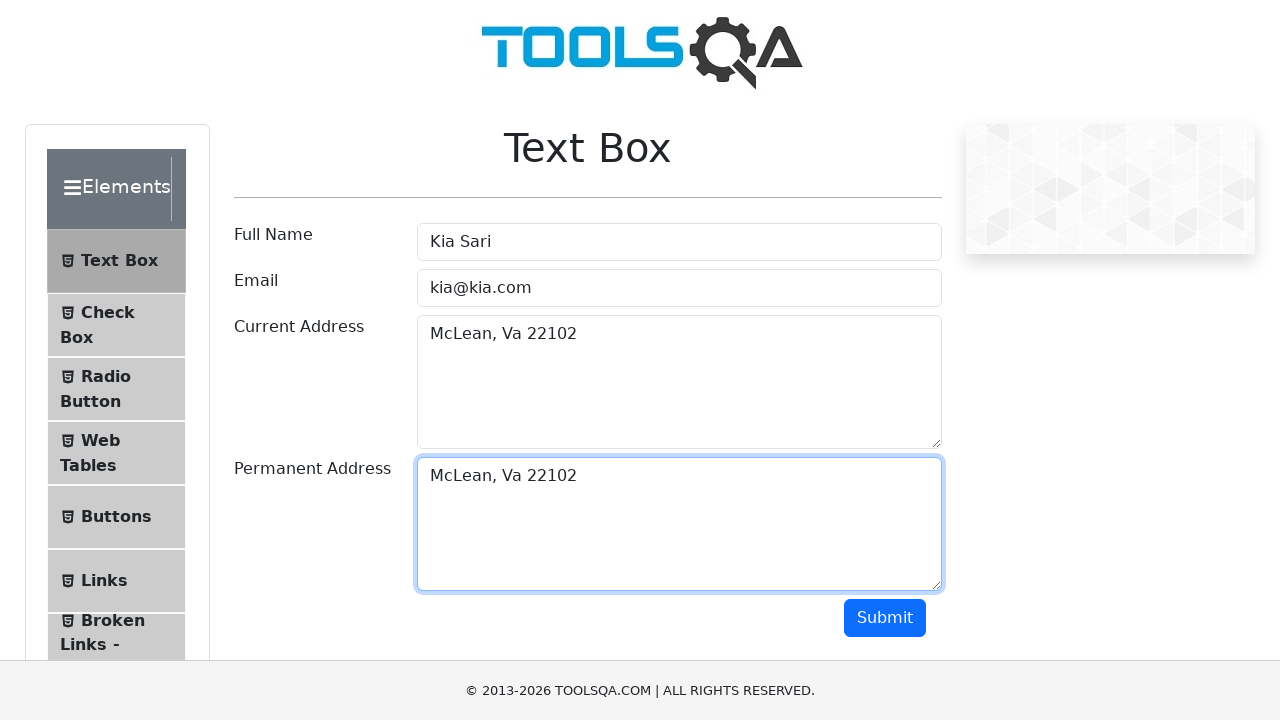

Retrieved permanent address field value
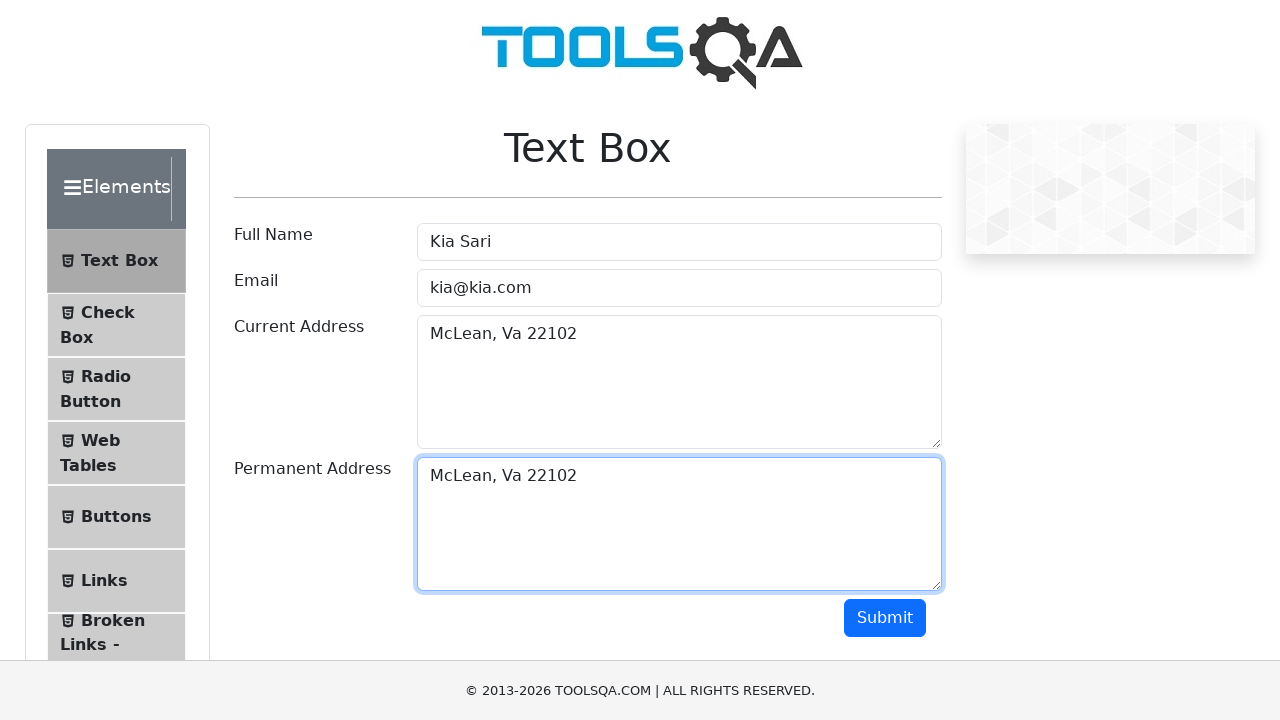

Verified that current address and permanent address values match
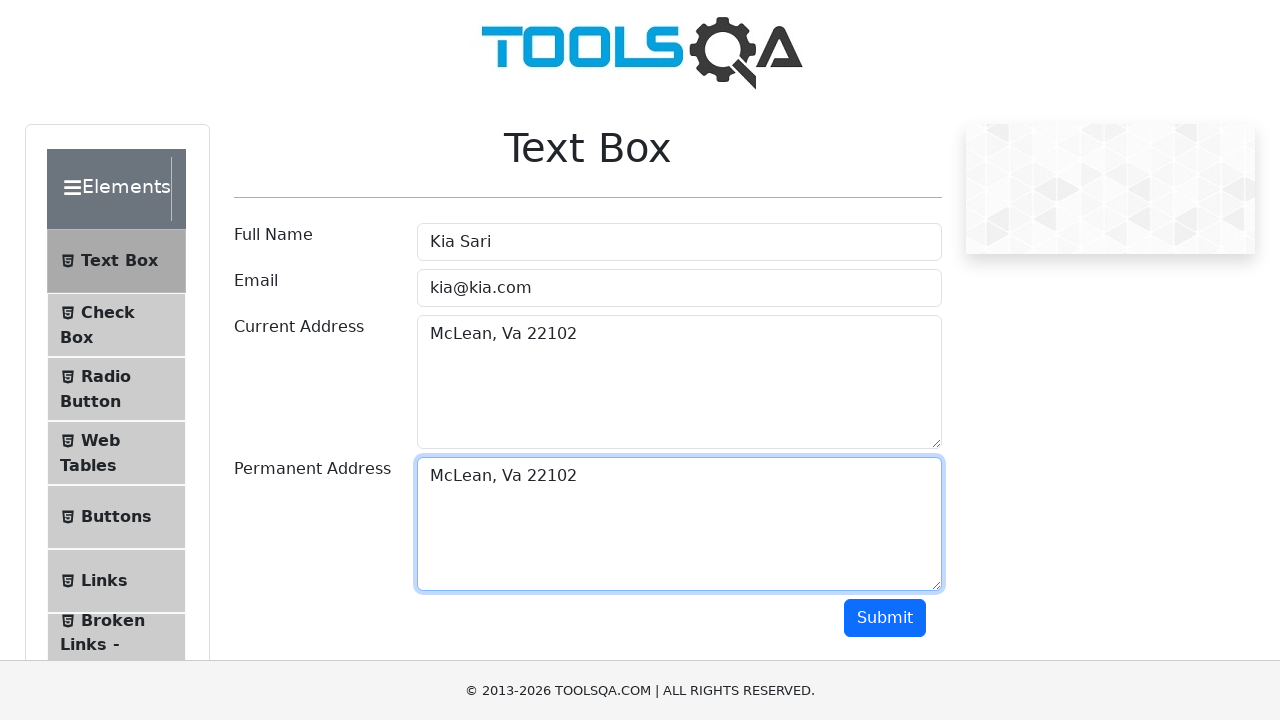

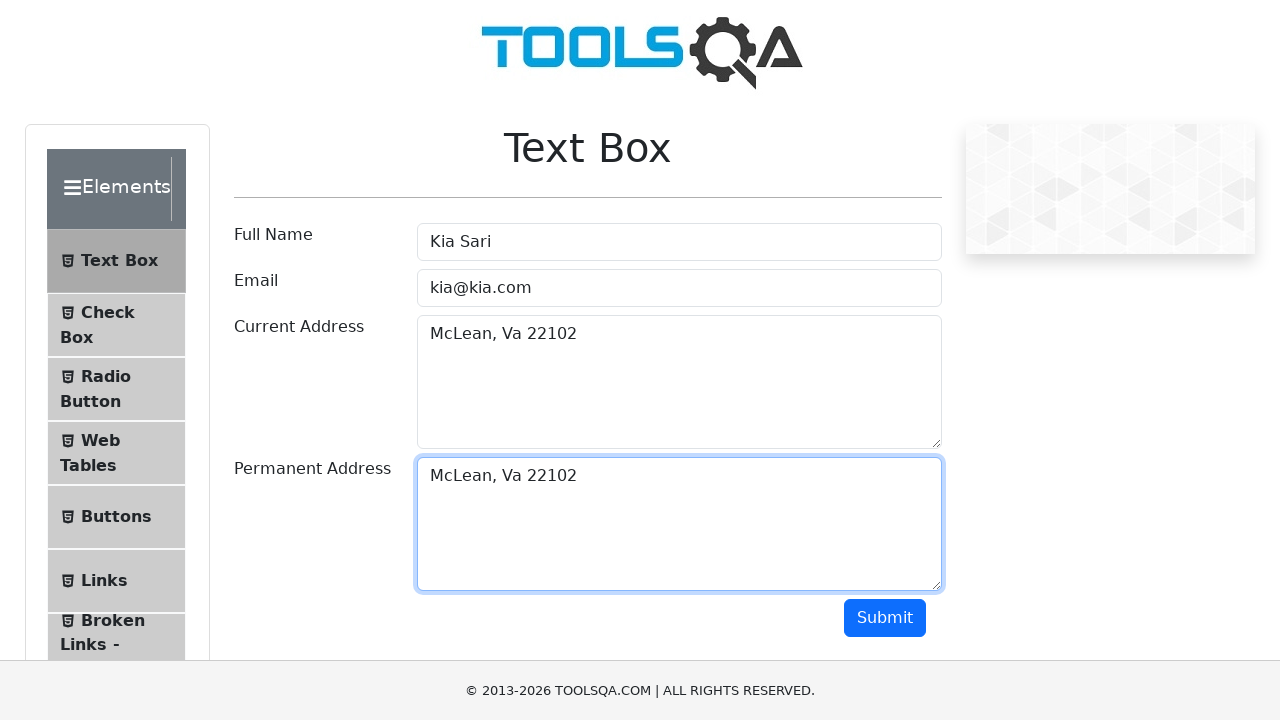